Navigates to Flipkart homepage and maximizes the browser window

Starting URL: https://www.flipkart.com/

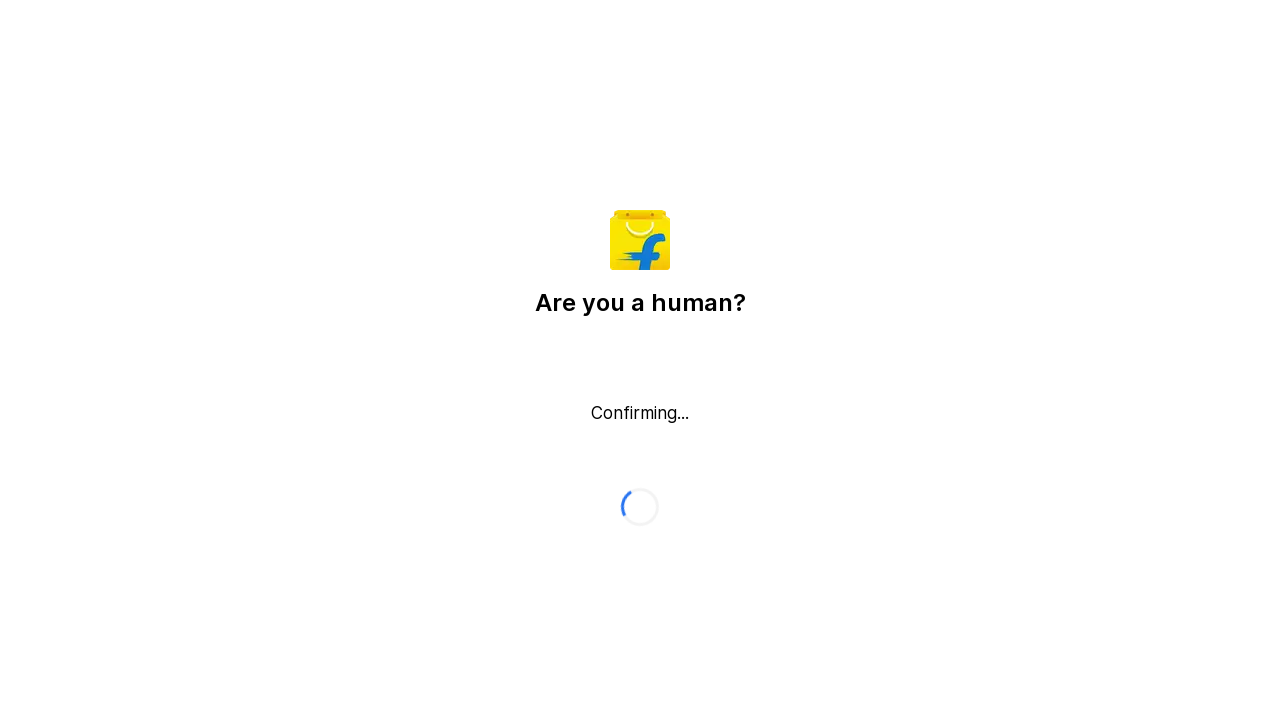

Flipkart homepage loaded (domcontentloaded)
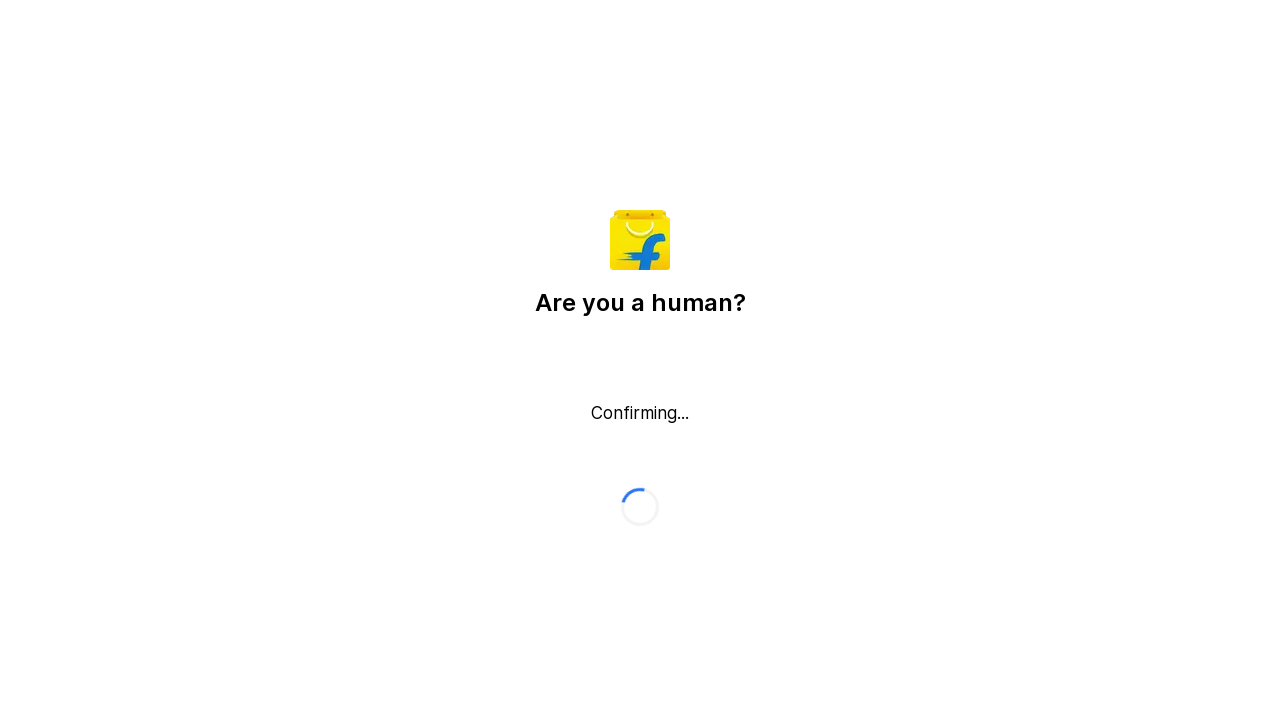

Browser window maximized to 1920x1080
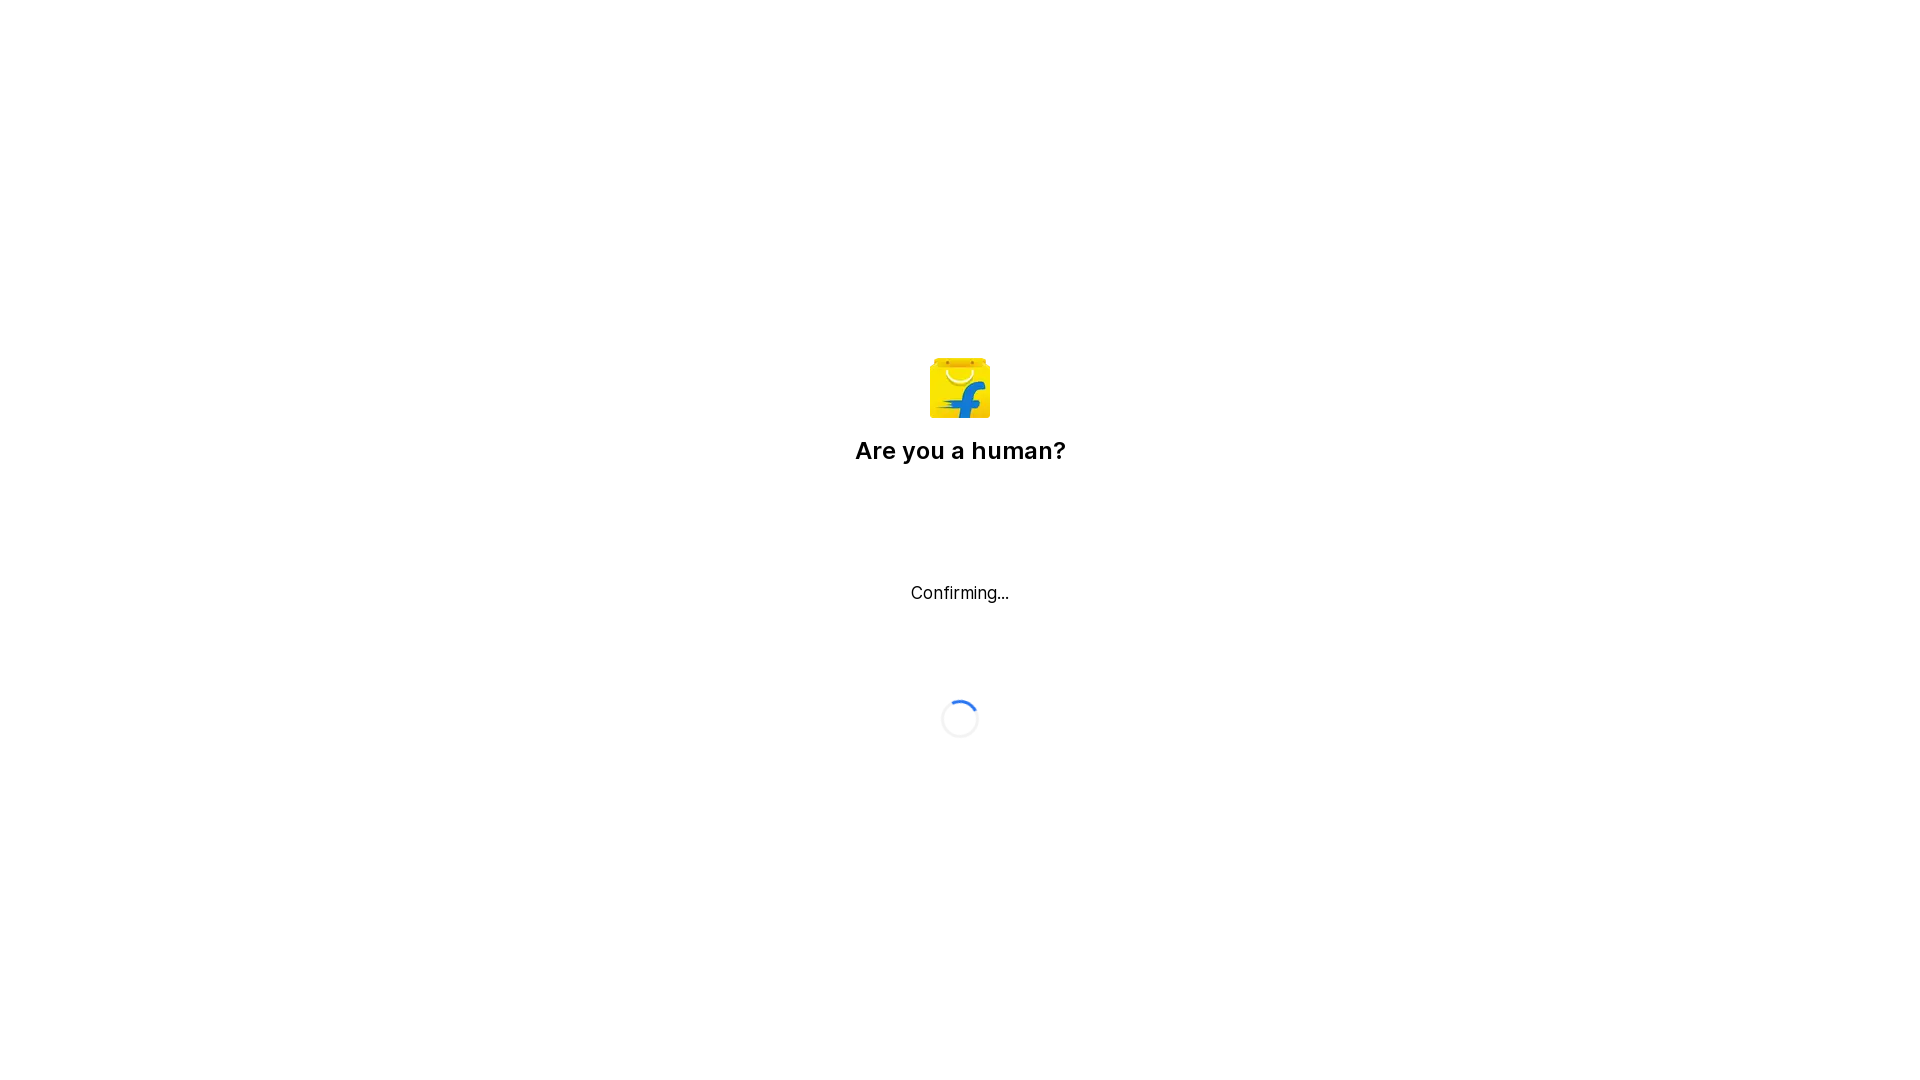

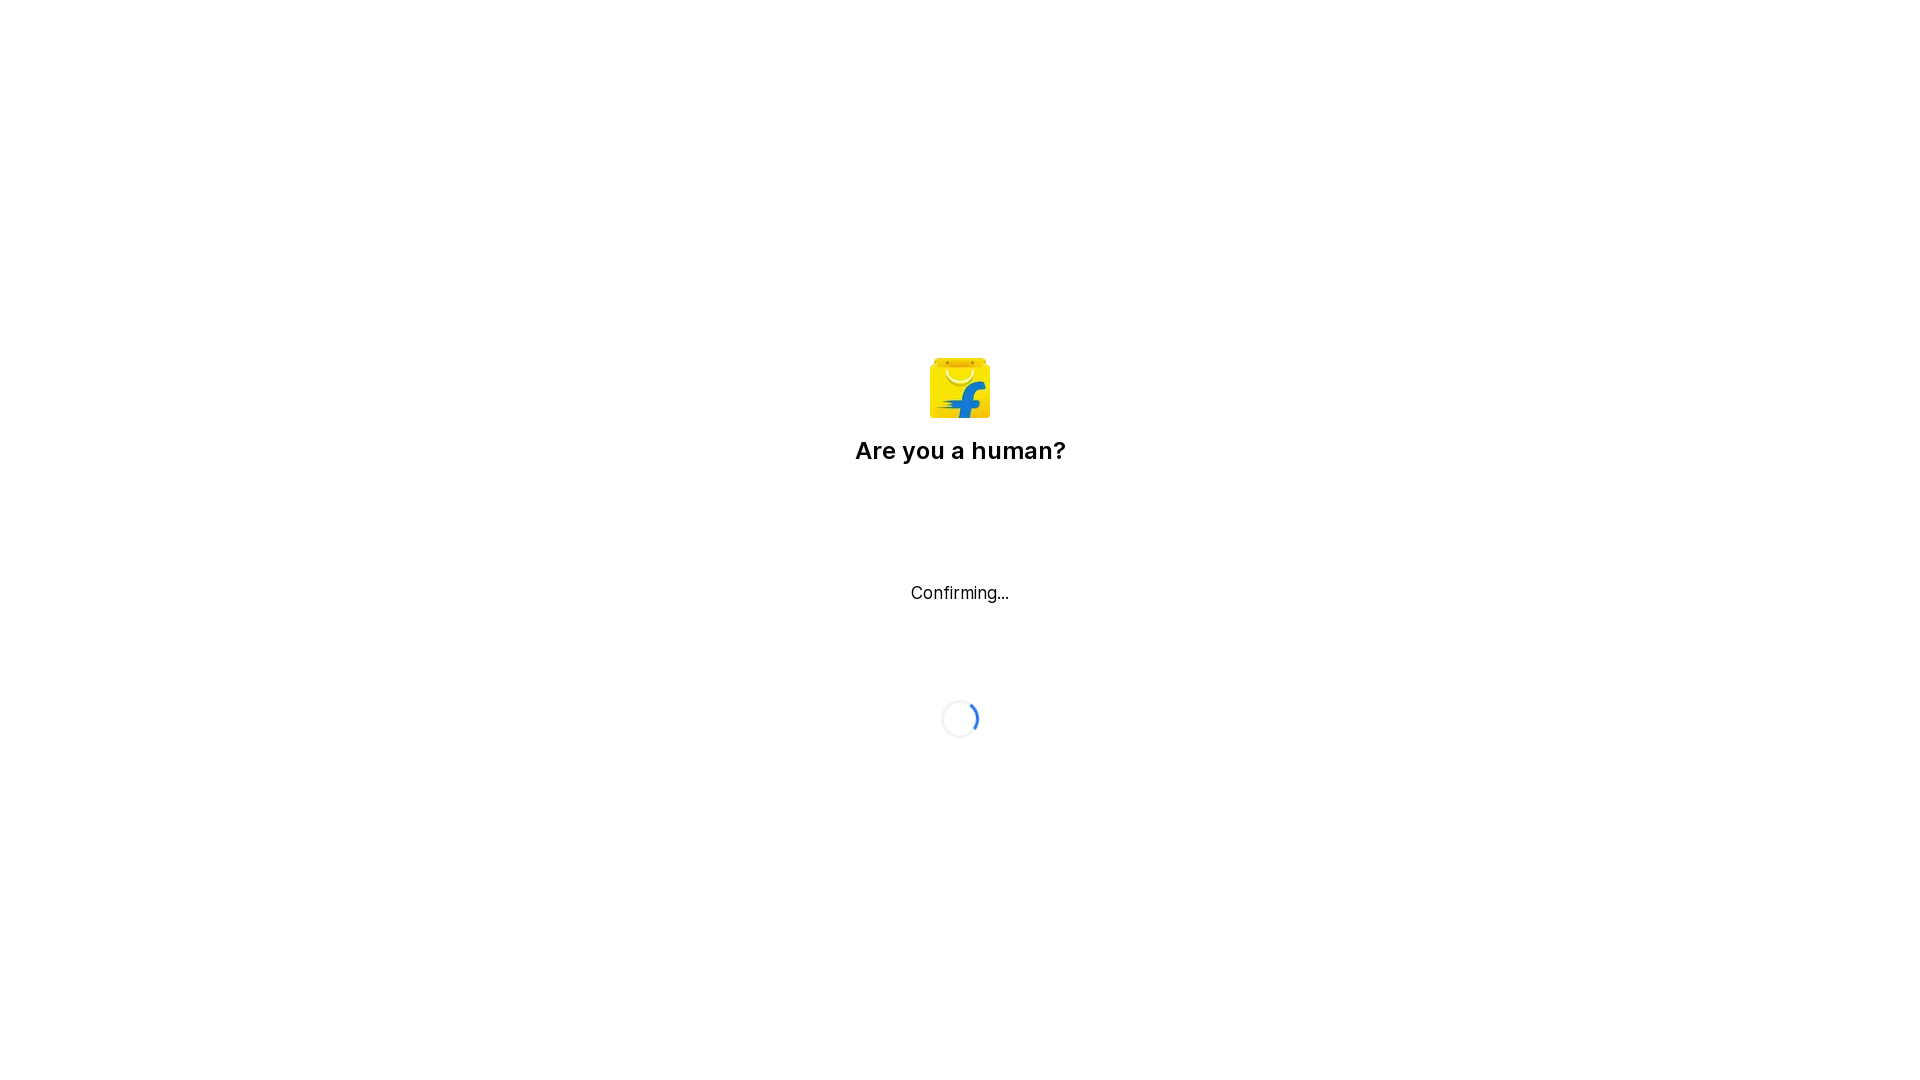